Tests drag and drop functionality by dragging an element from a source location and dropping it onto a target location

Starting URL: https://crossbrowsertesting.github.io/drag-and-drop.html

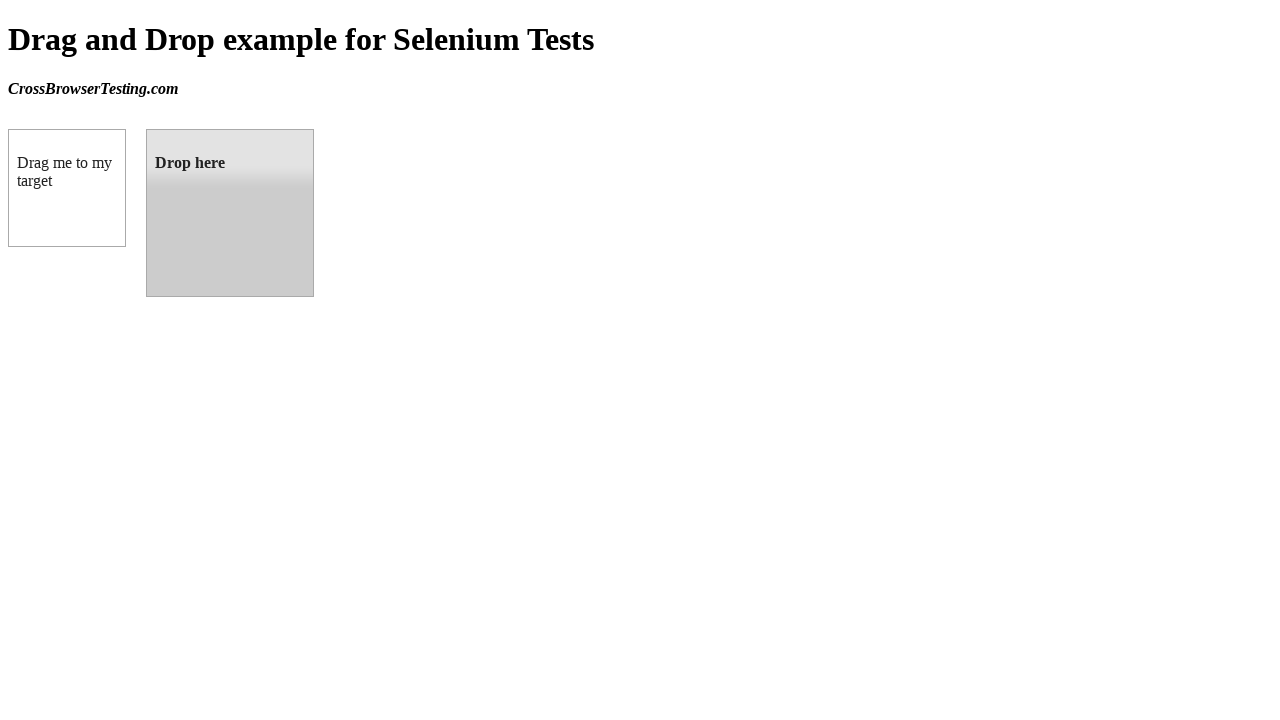

Waited for draggable element to be visible
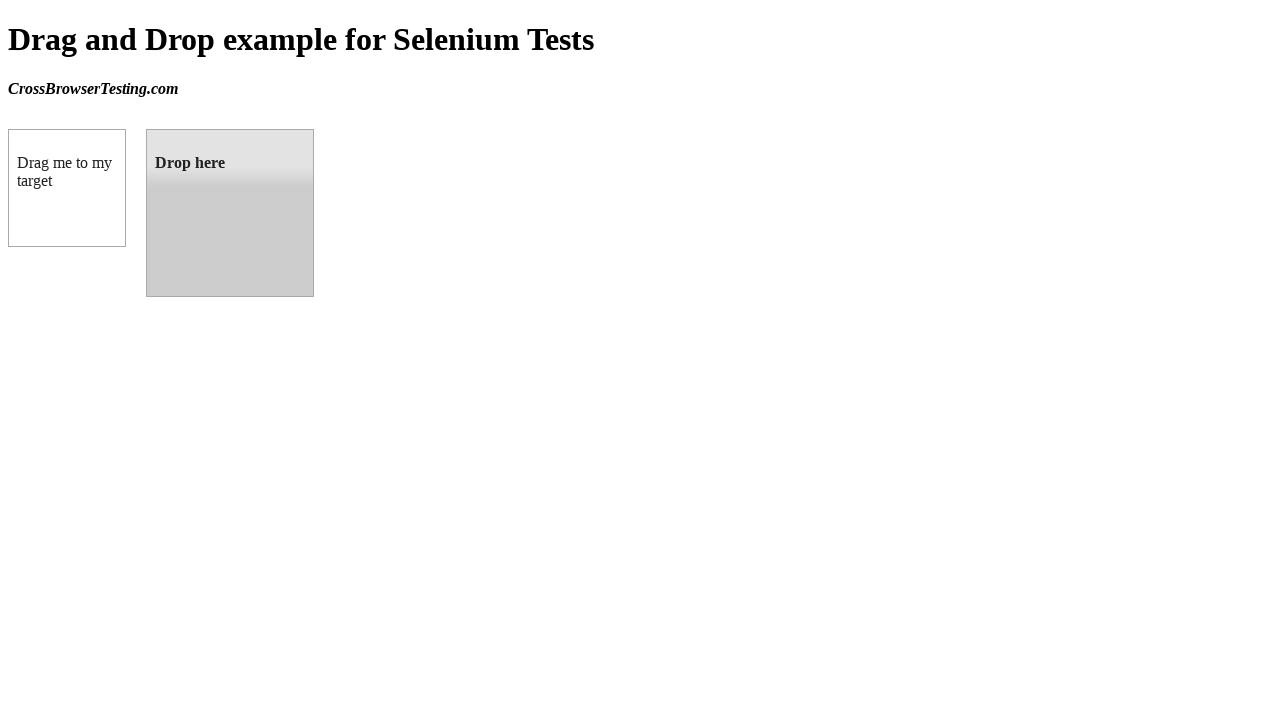

Waited for droppable element to be visible
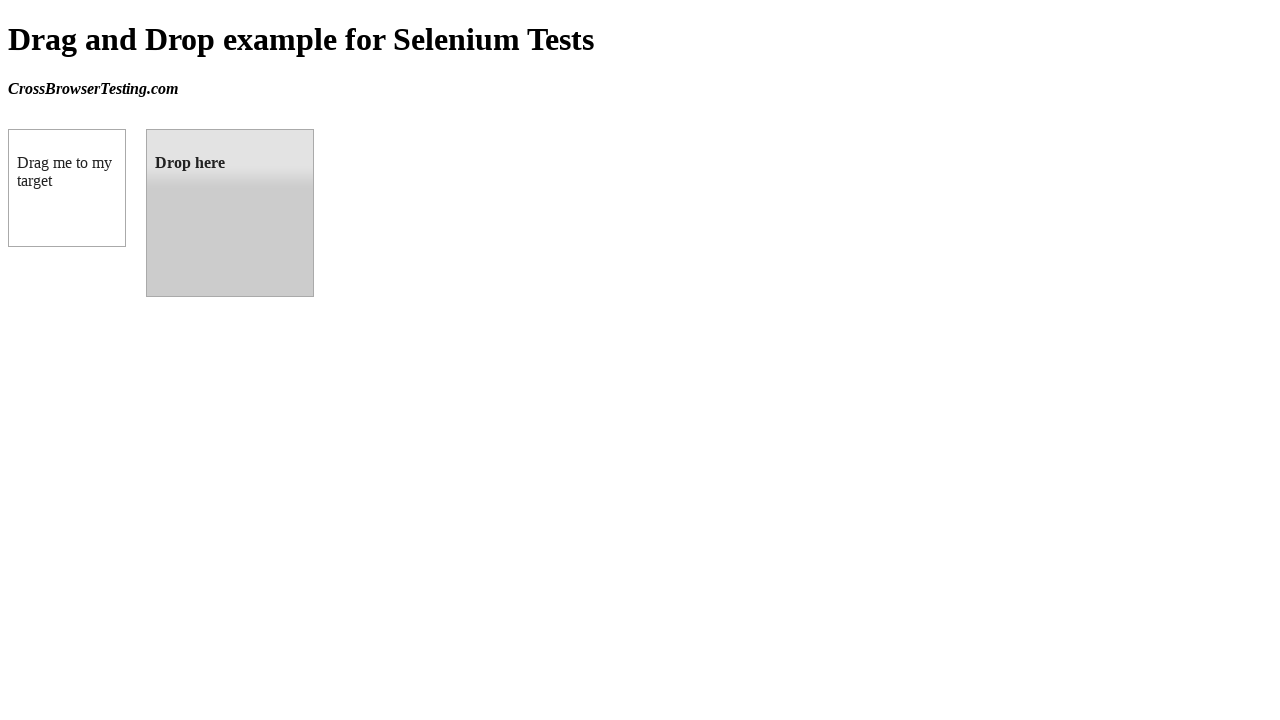

Dragged element from source location and dropped it onto target location at (230, 213)
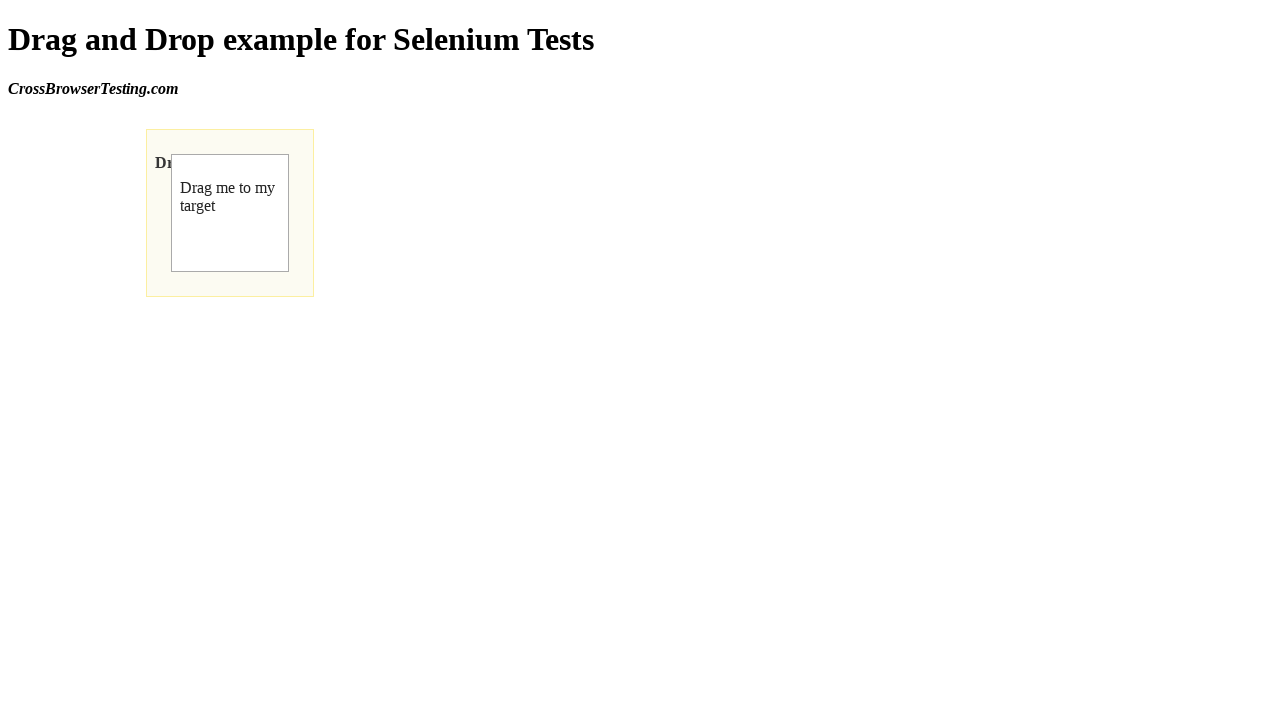

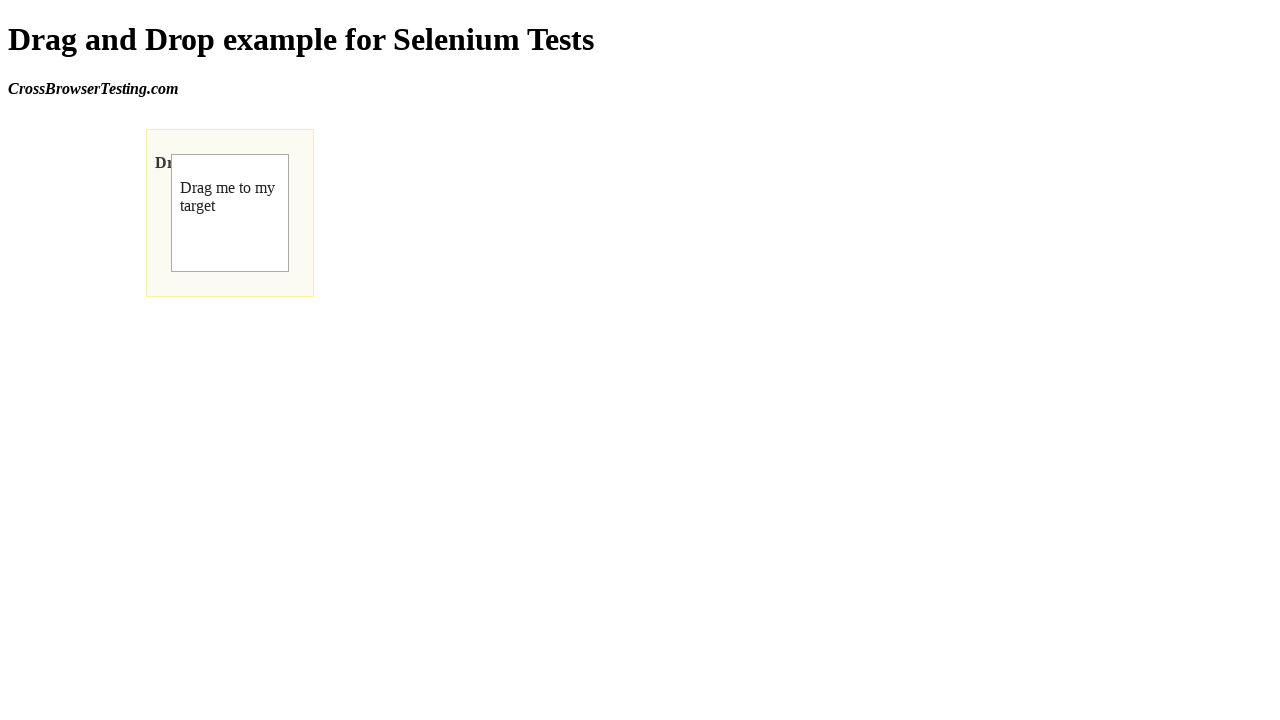